Tests login form validation when both username and password fields are left empty, verifying the appropriate error message is displayed

Starting URL: https://www.saucedemo.com/

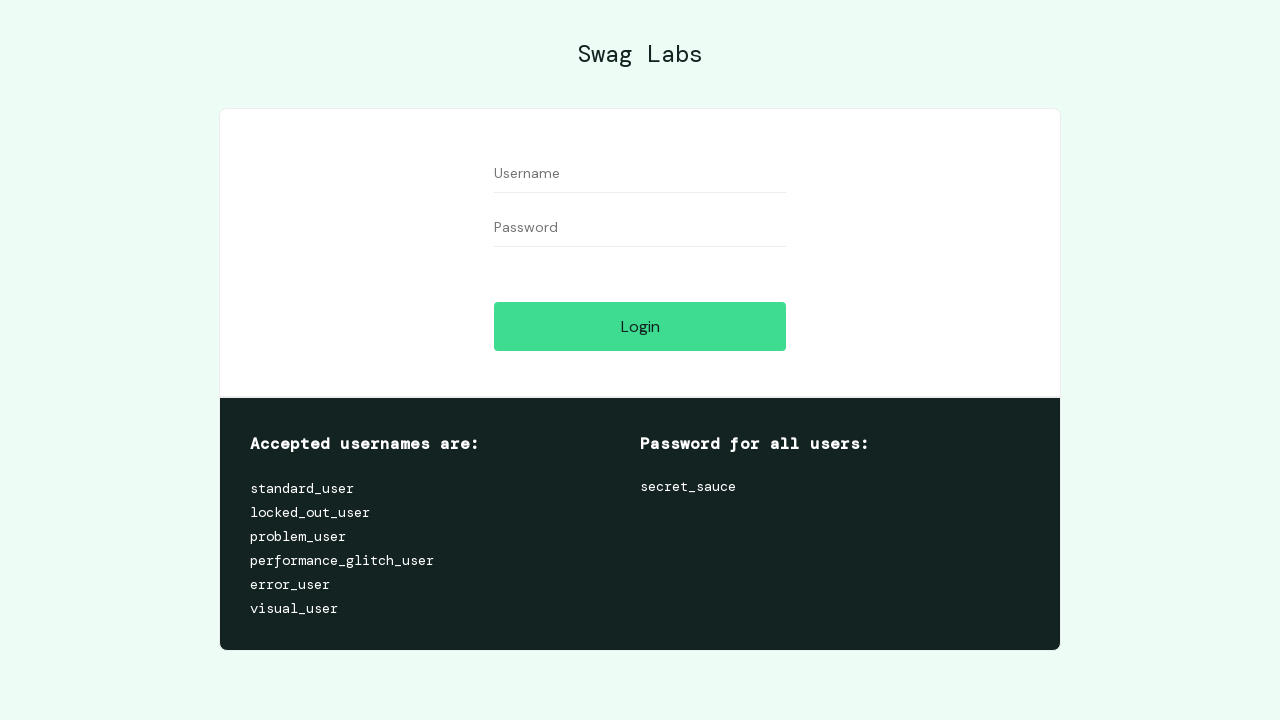

Clicked on username field at (640, 174) on #user-name
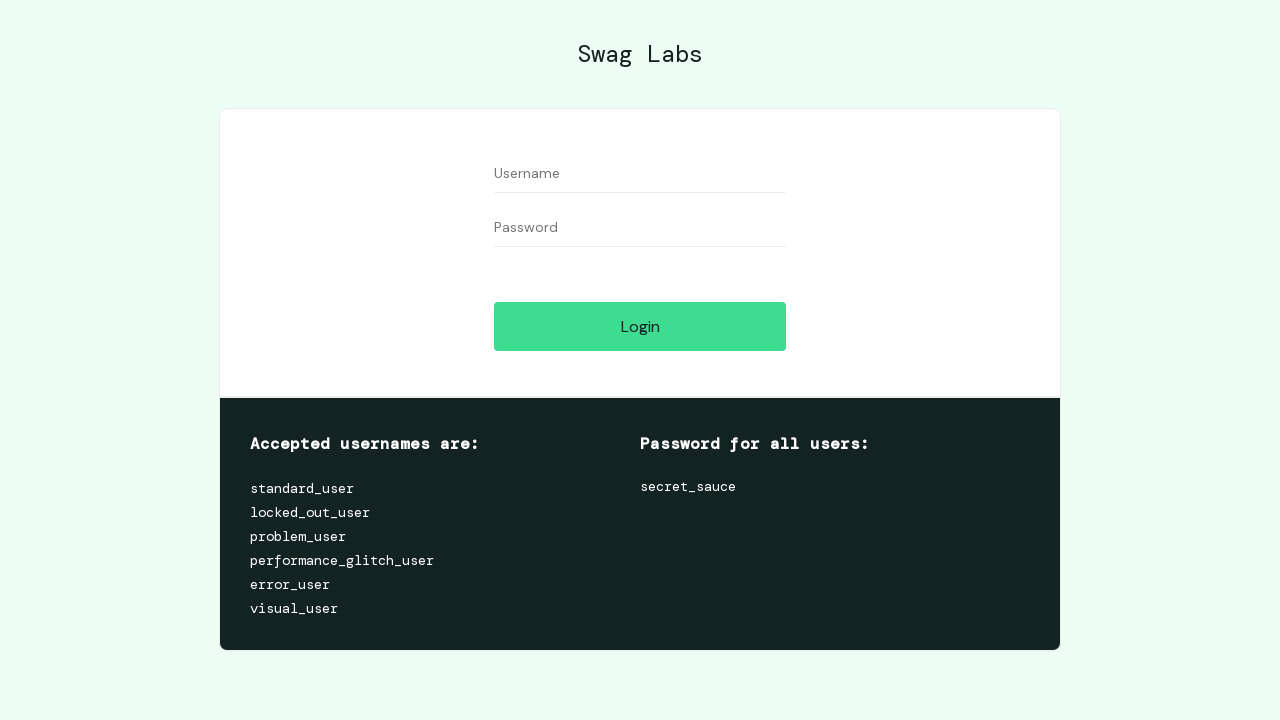

Clicked on password field at (640, 228) on #password
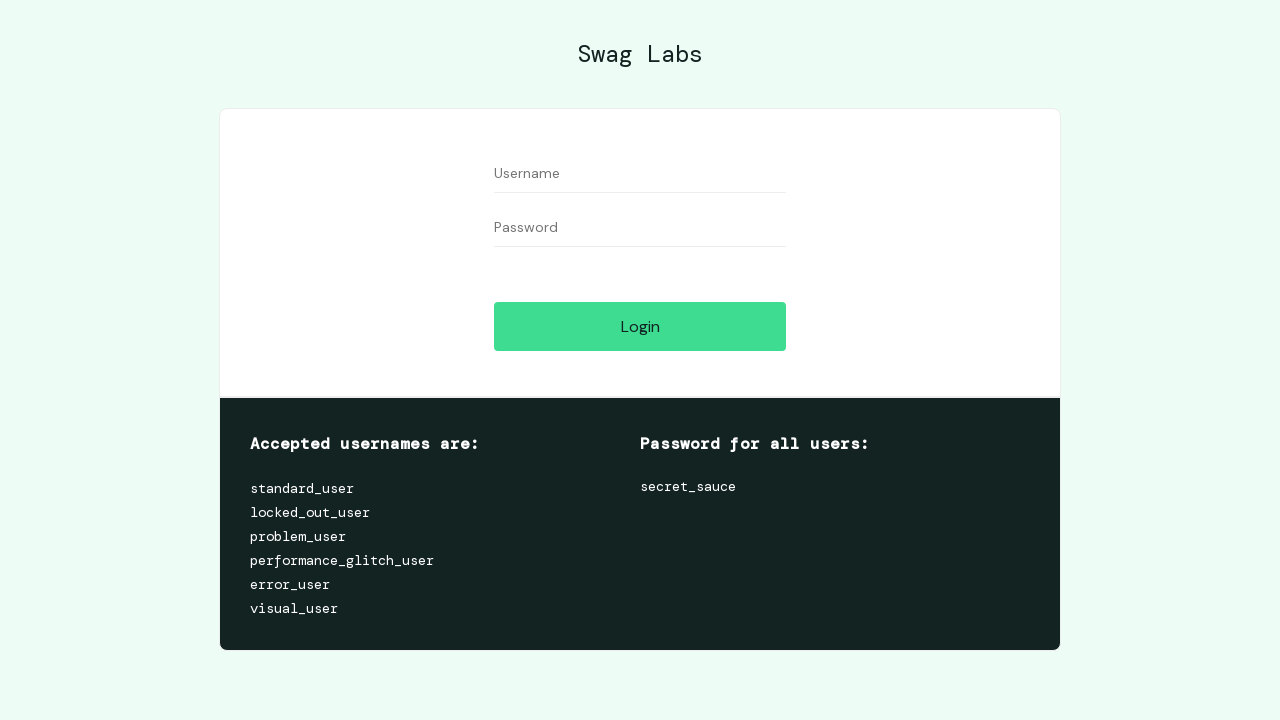

Clicked login button with empty username and password at (640, 326) on #login-button
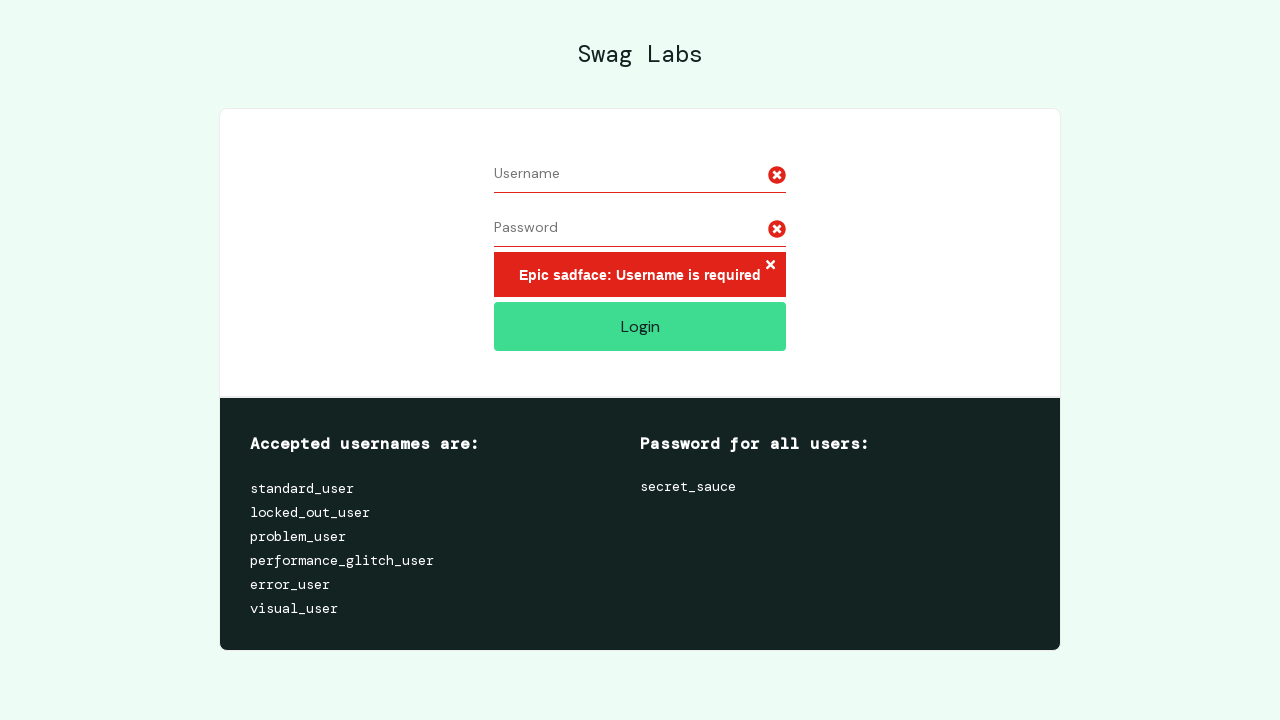

Located error message element
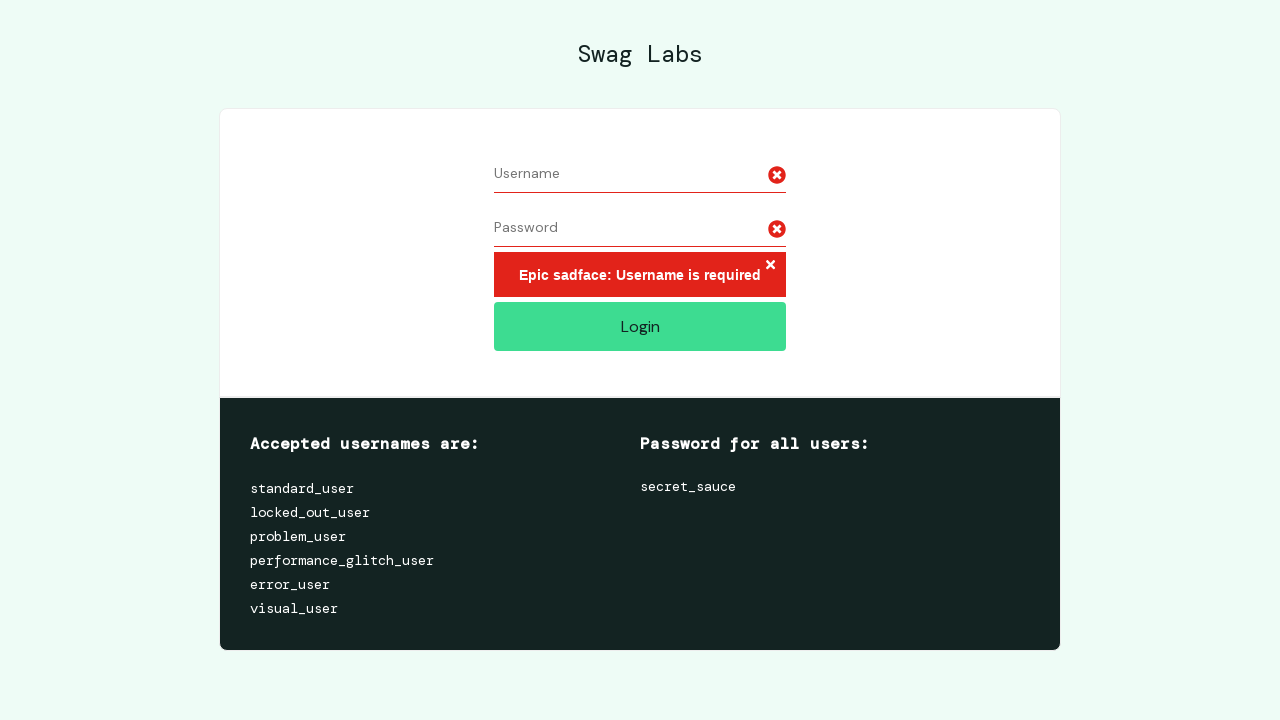

Verified error message displays 'Epic sadface: Username is required'
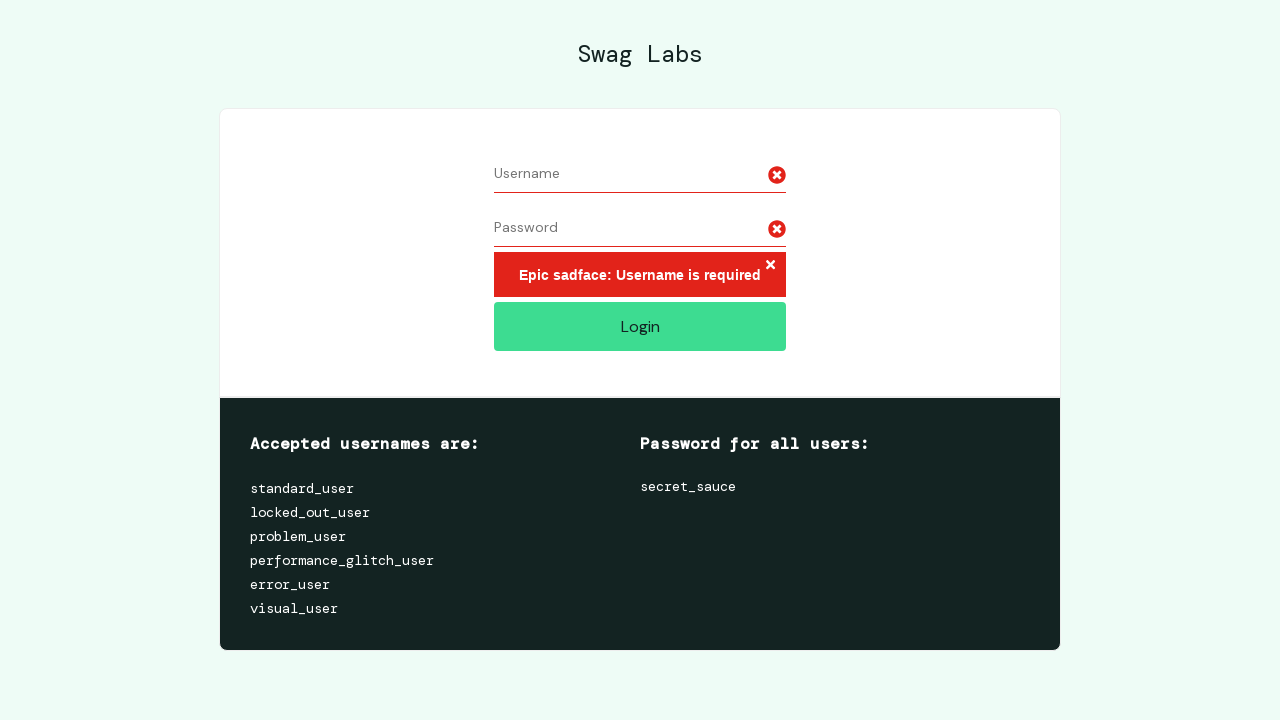

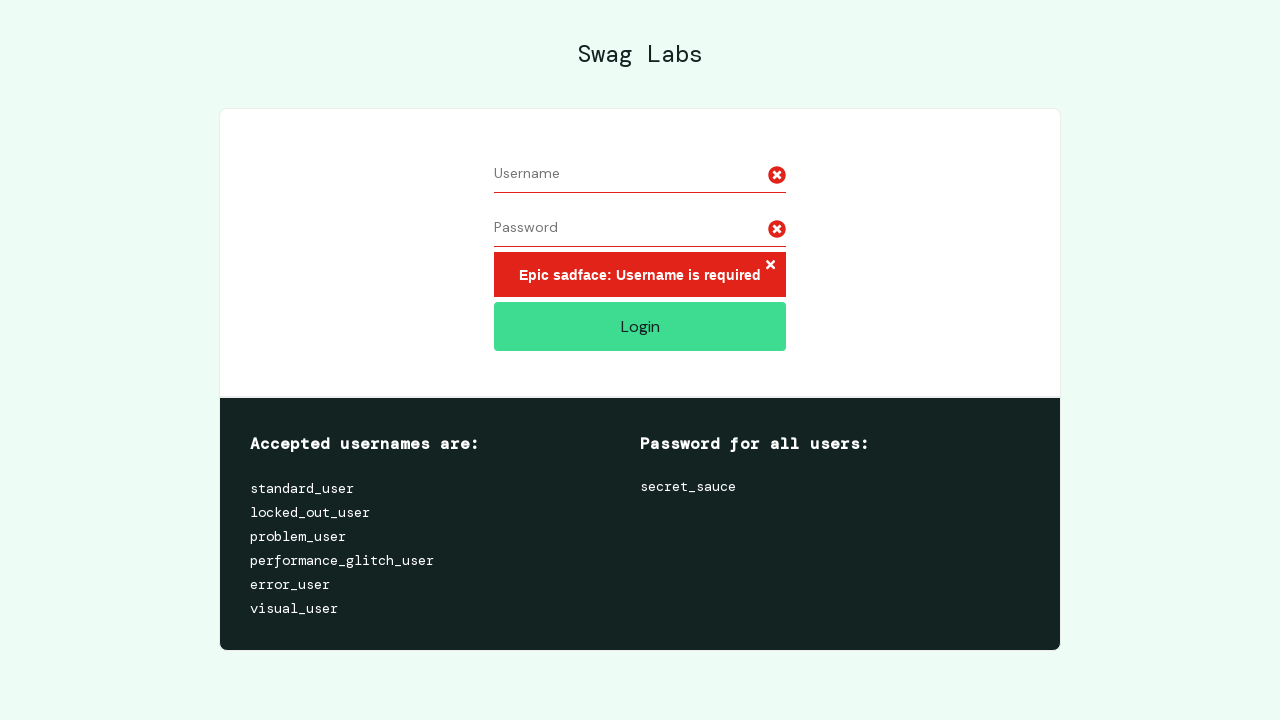